Tests that the OpenCart page loads correctly by verifying the page title and URL contain the expected substring "naveen"

Starting URL: http://naveenautomationlabs.com/opencart/

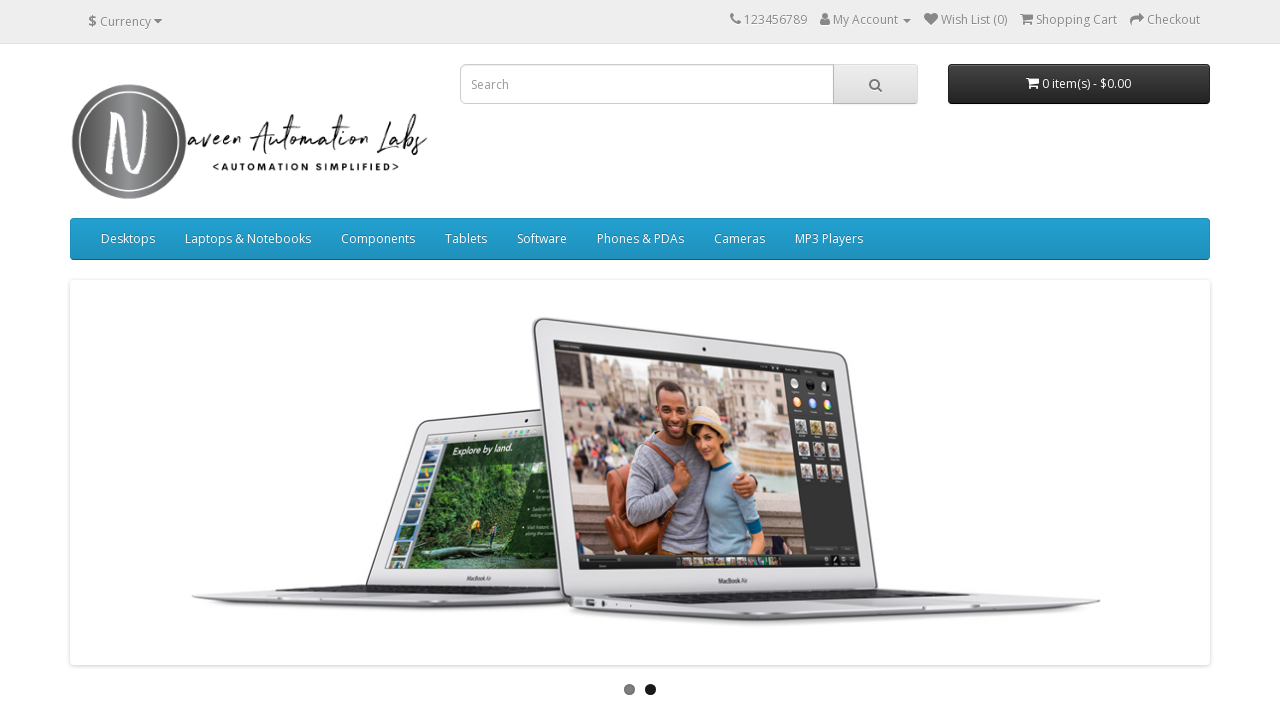

Waited for page to load with domcontentloaded state
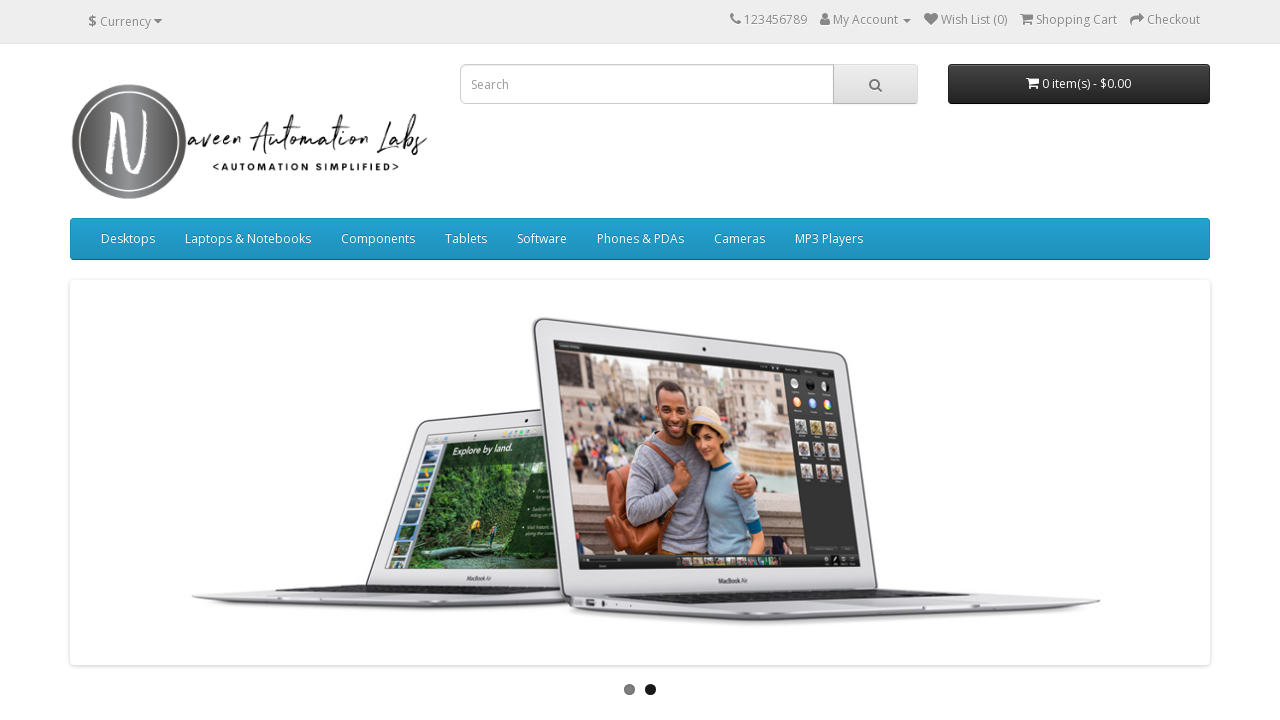

Retrieved page title: 'Your Store'
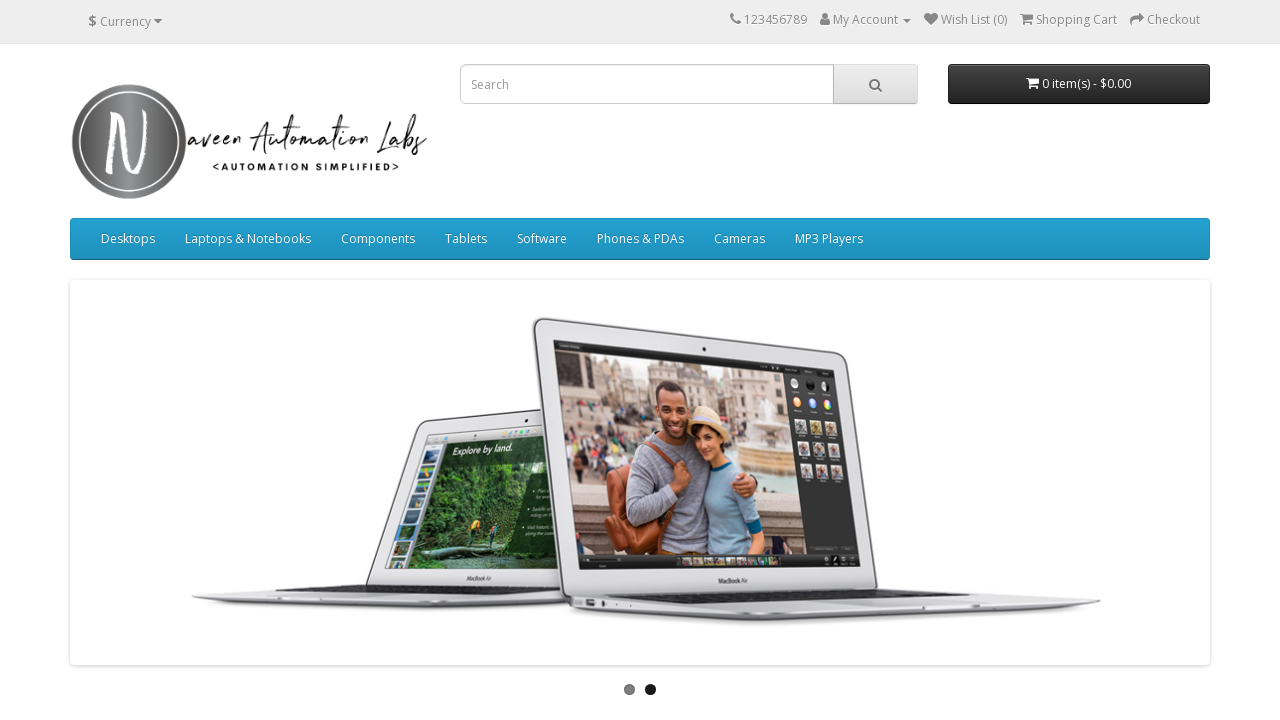

Page title verification FAILED - does not contain 'naveen'
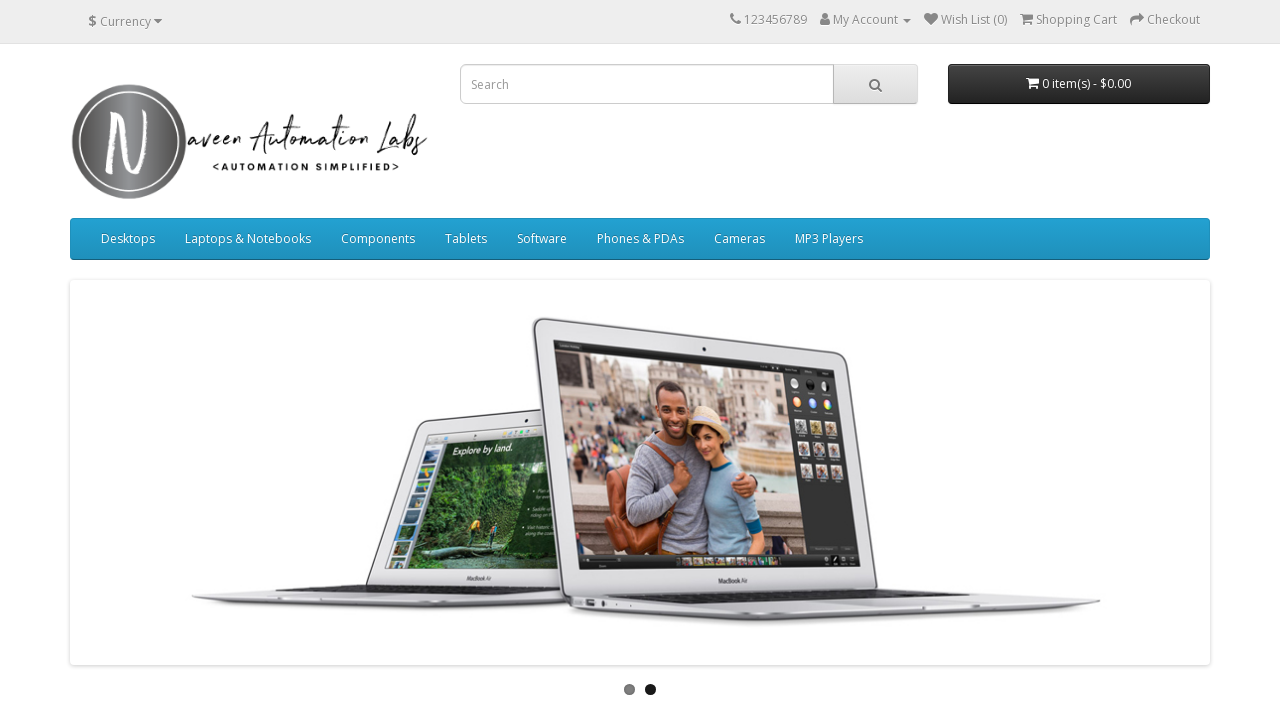

Retrieved current URL: 'https://naveenautomationlabs.com/opencart/'
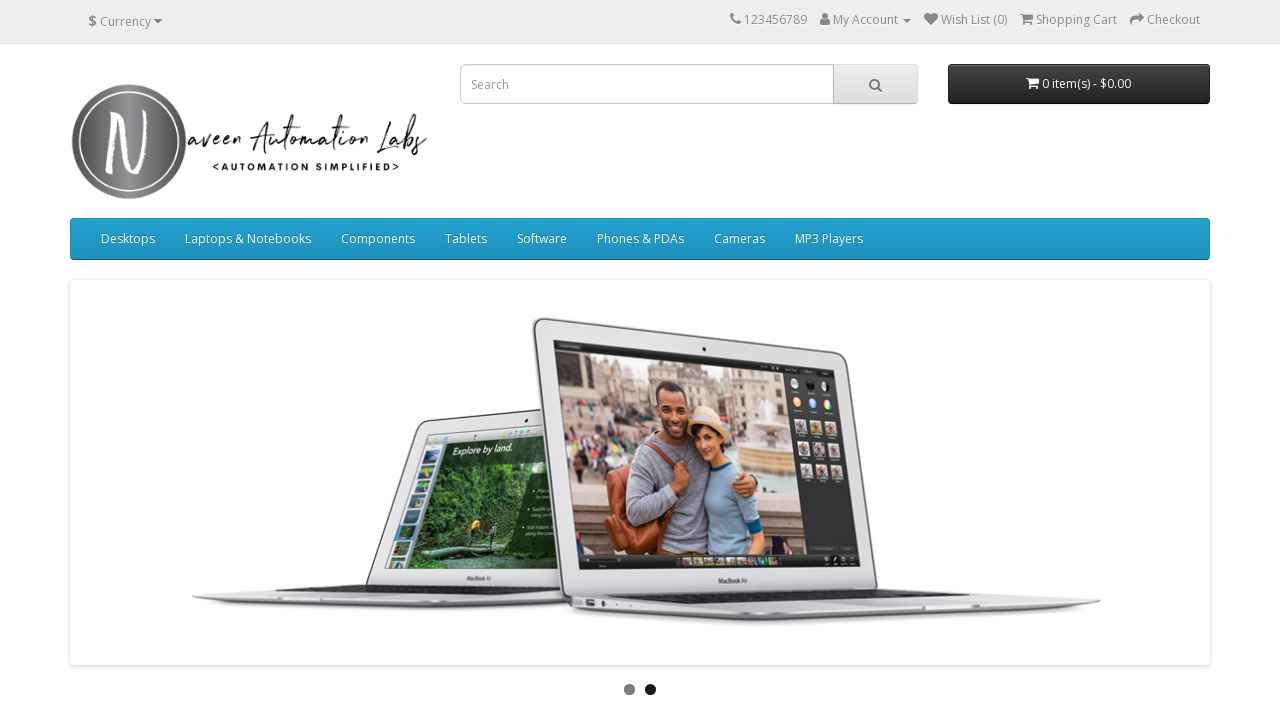

URL verification PASSED - contains 'naveen'
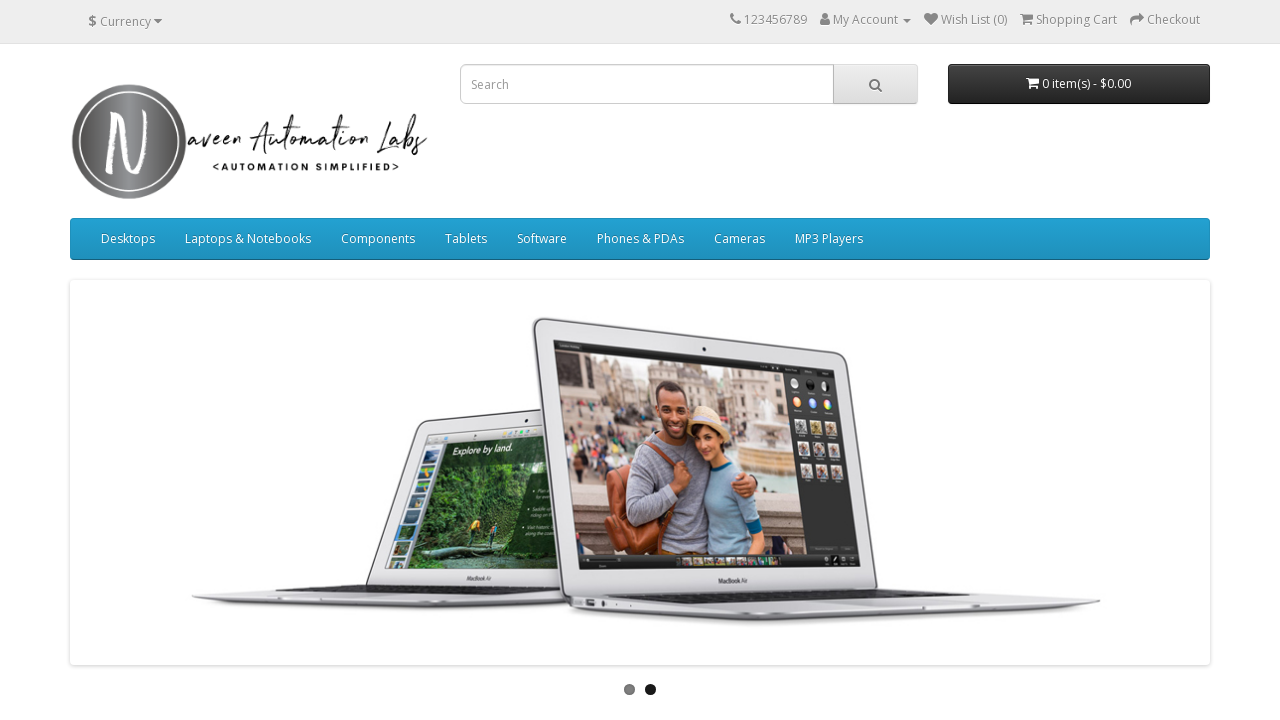

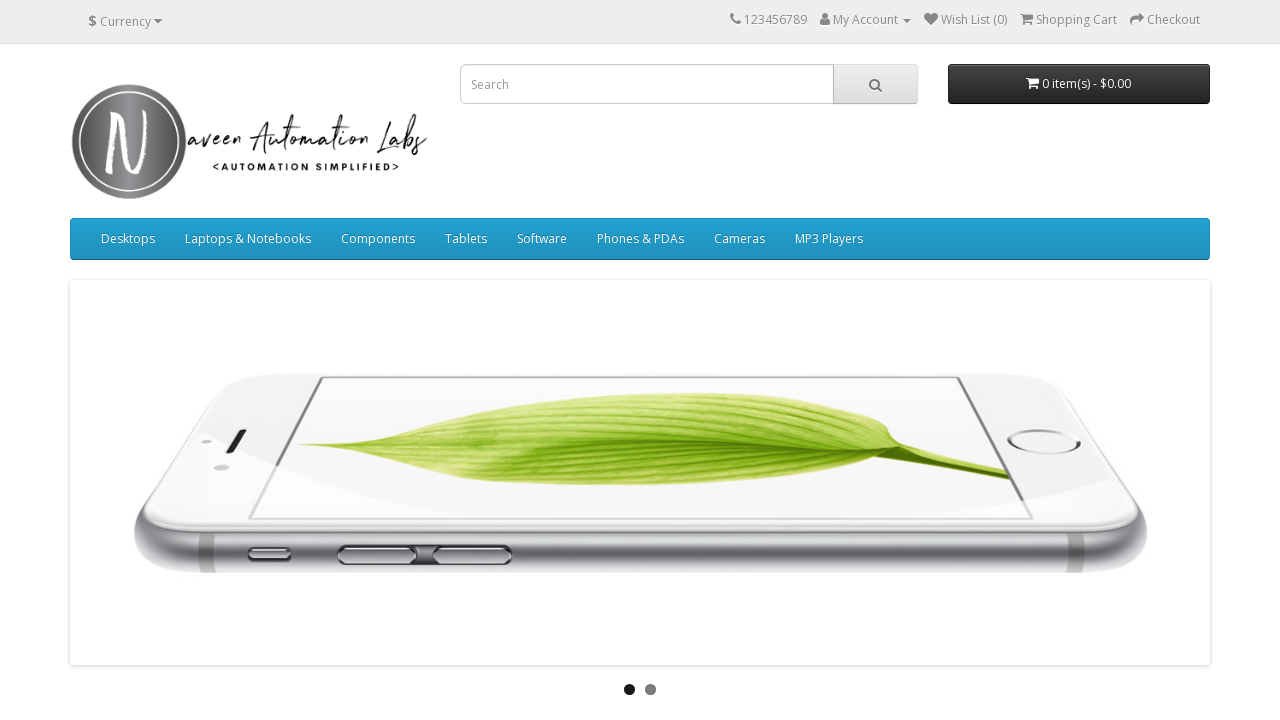